Tests alert dismissal functionality by triggering a confirmation alert and clicking the Cancel button

Starting URL: https://demoqa.com/alerts

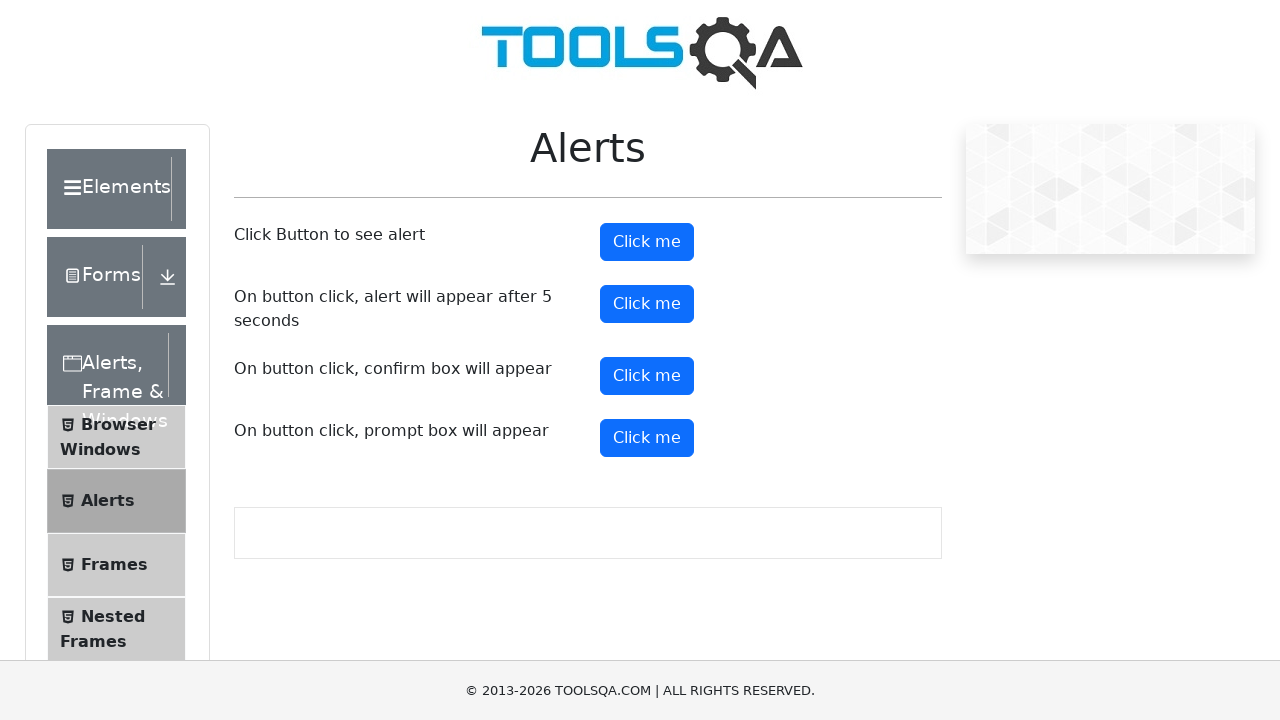

Clicked the confirm button to trigger the alert at (647, 376) on #confirmButton
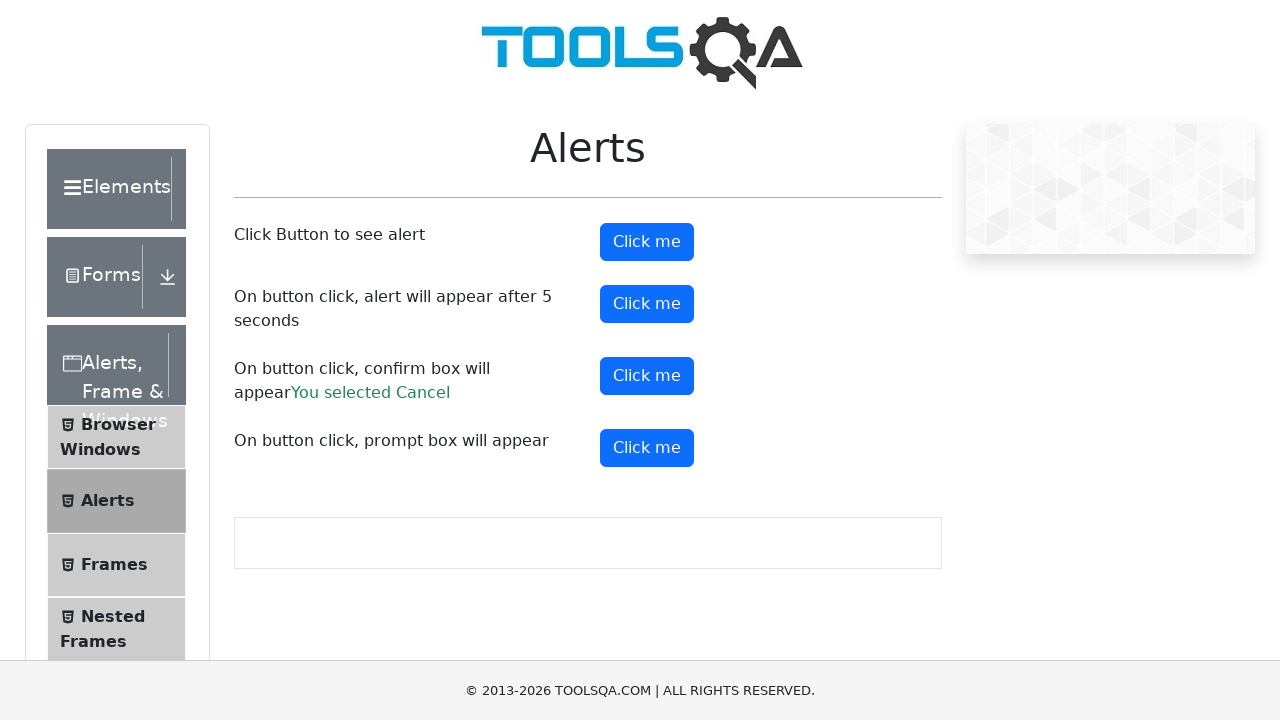

Set up dialog handler to dismiss the confirmation alert
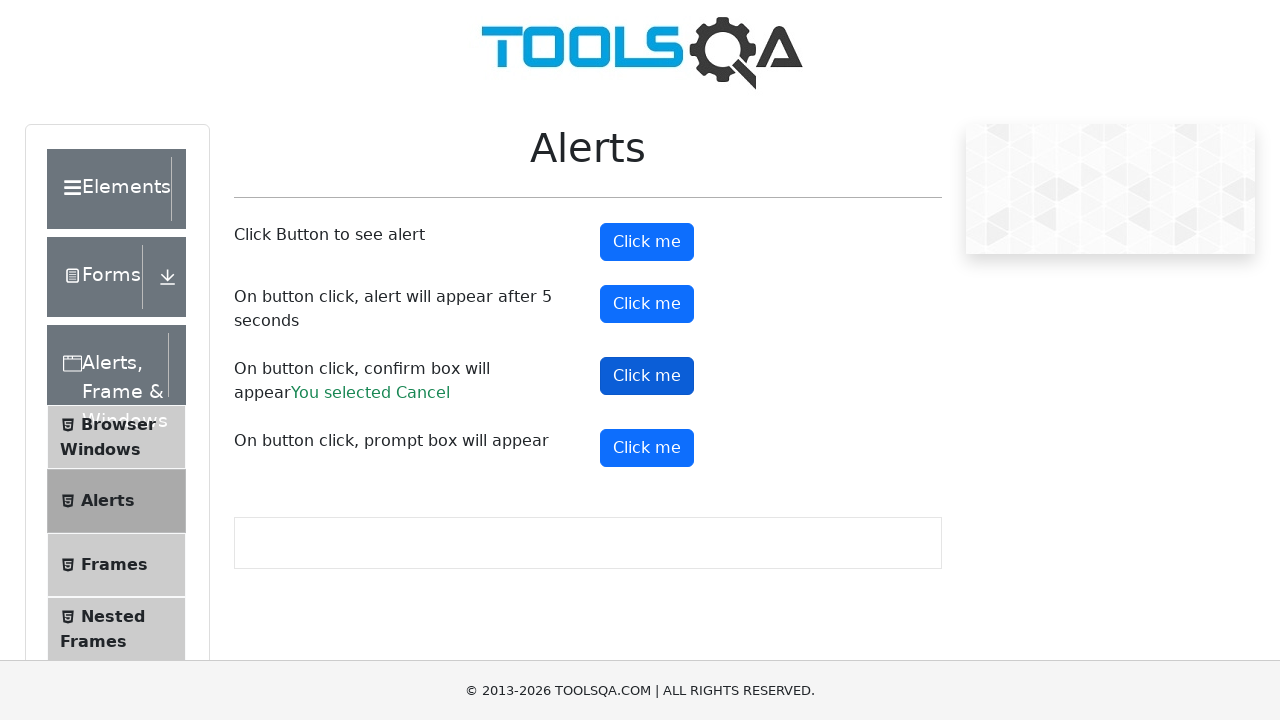

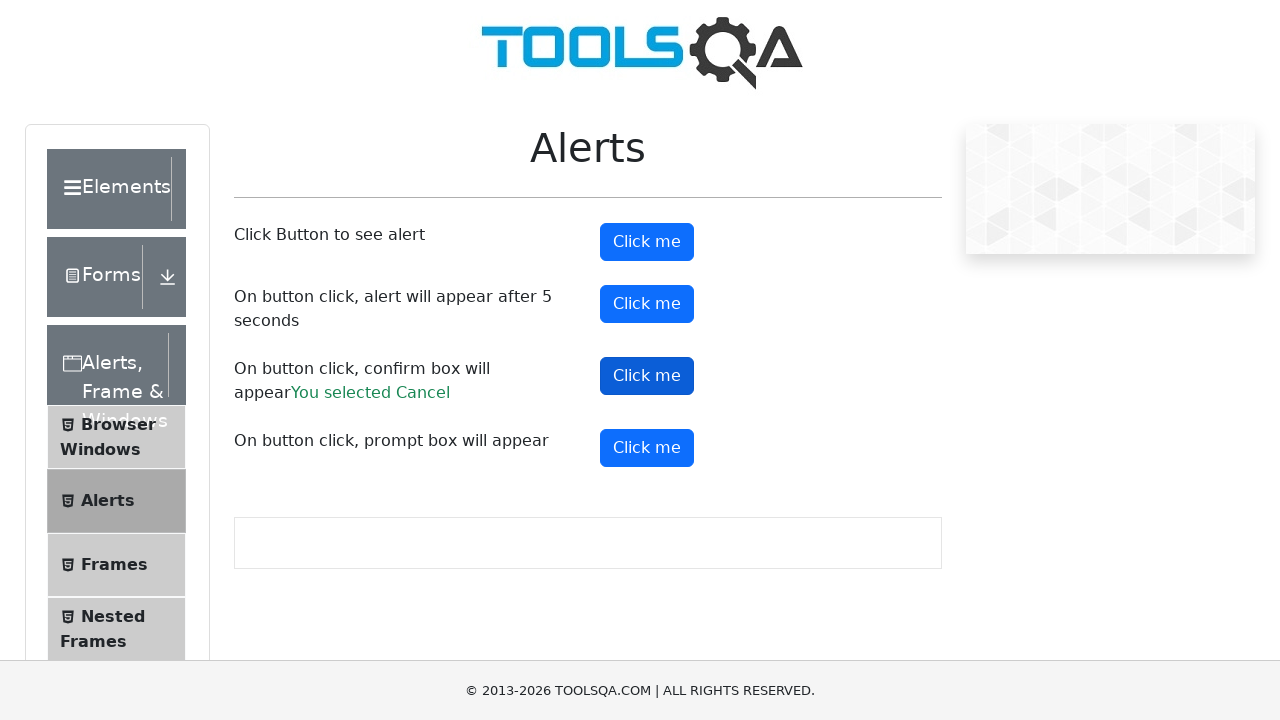